Tests clicking a button identified by the btn-primary CSS class on a UI testing playground page that demonstrates class attribute challenges

Starting URL: http://uitestingplayground.com/classattr

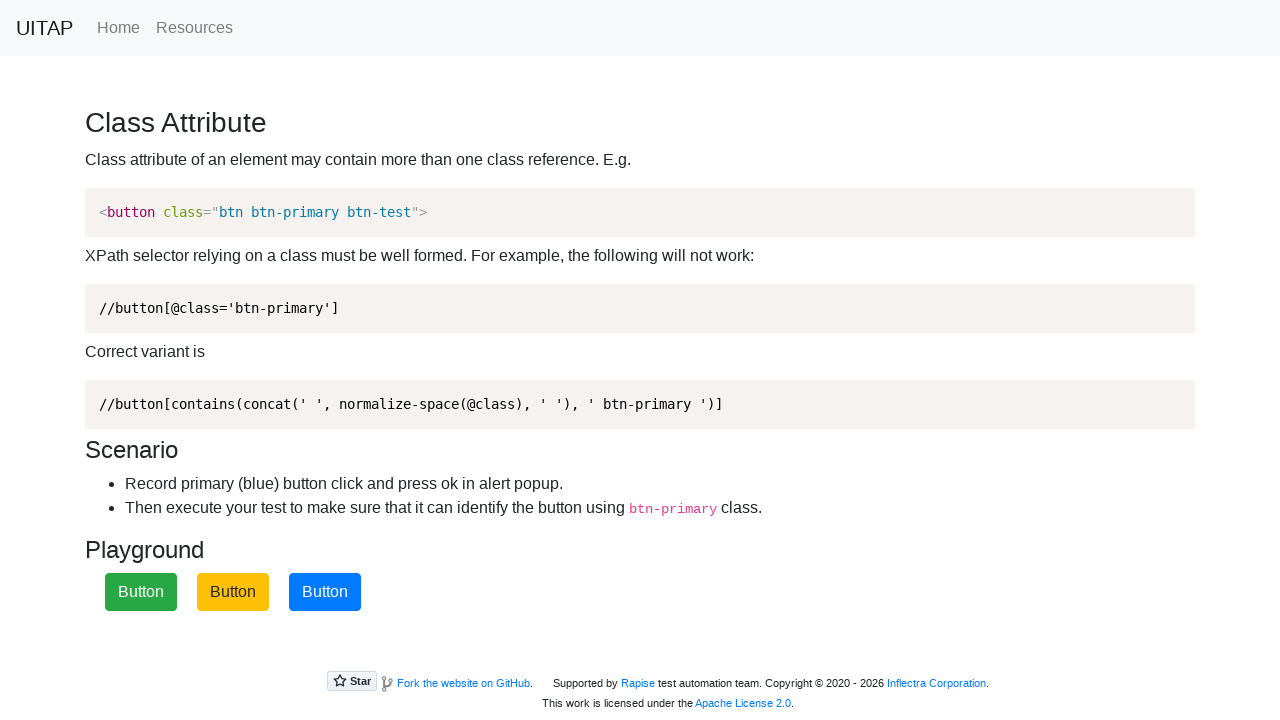

Navigated to UI testing playground classattr page
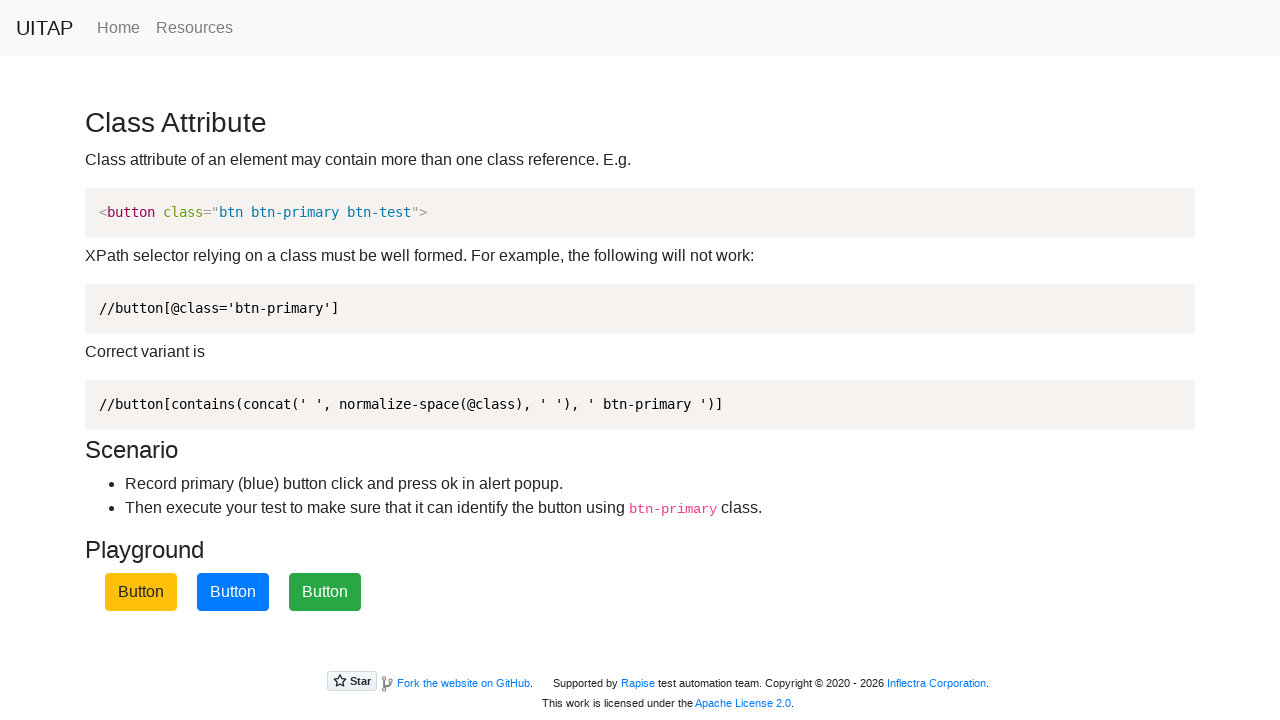

Clicked button with btn-primary CSS class at (233, 592) on .btn-primary
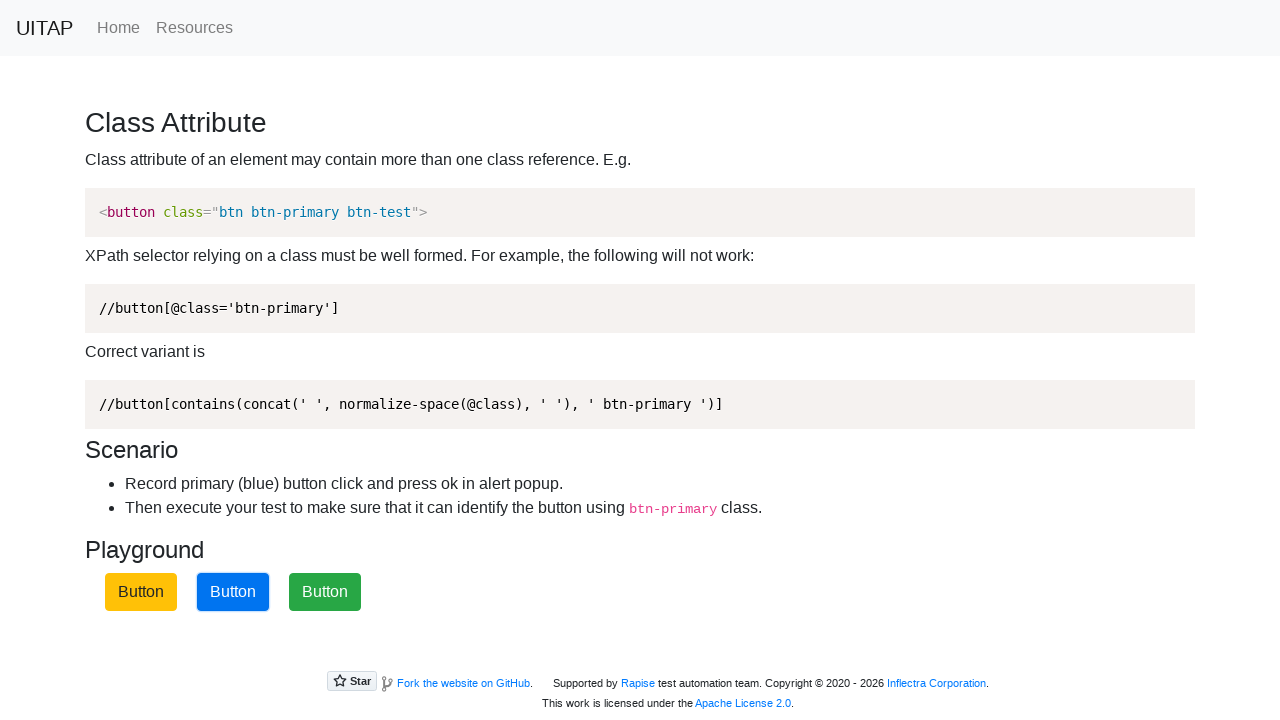

Set up dialog handler to accept alerts
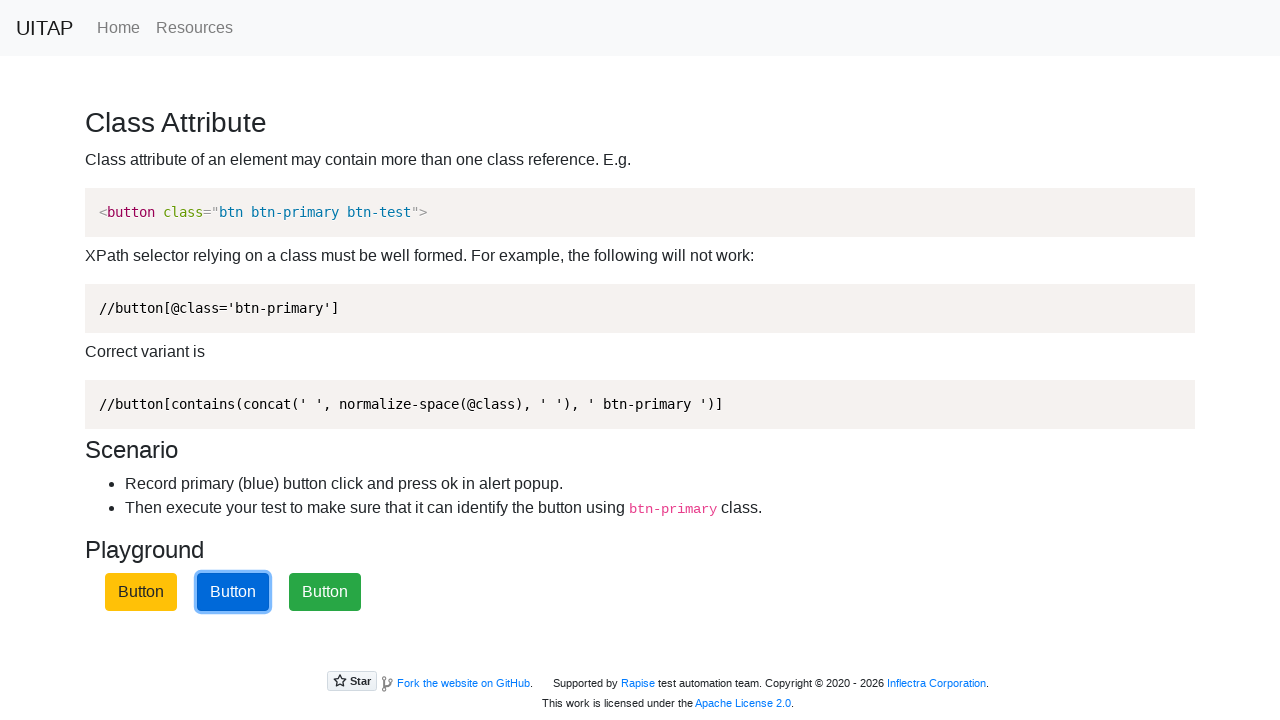

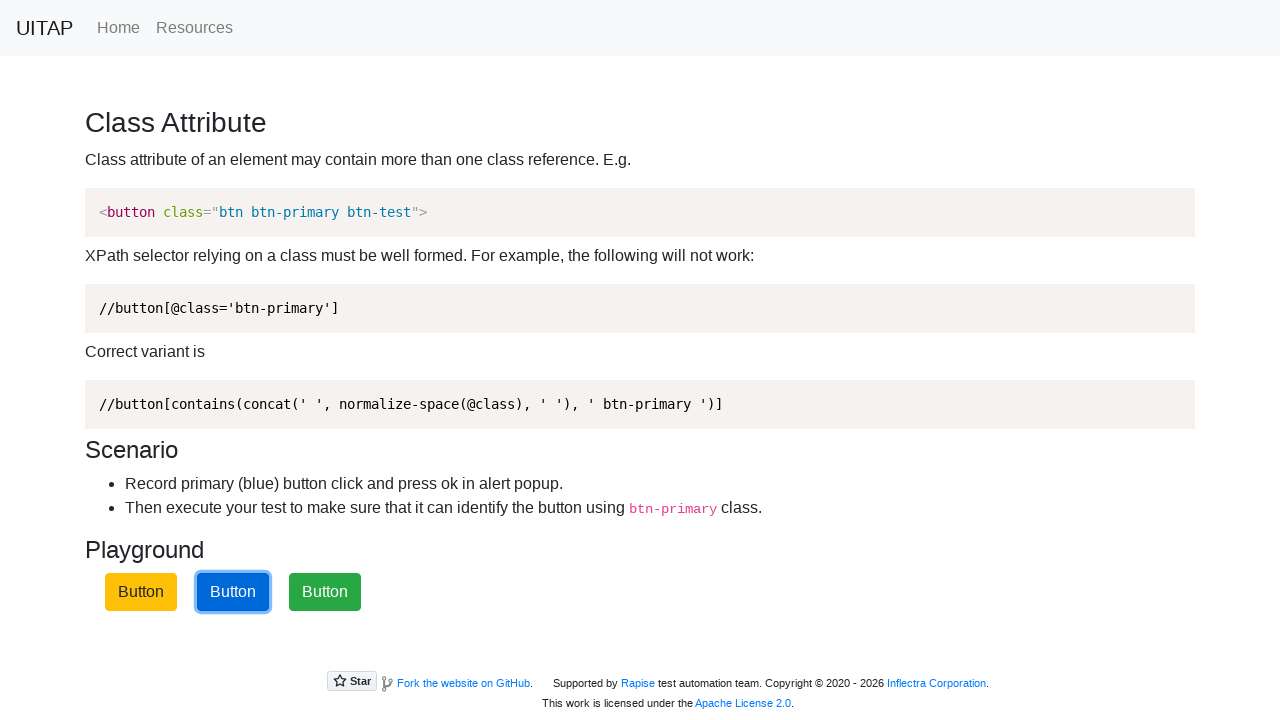